Tests form interactions by clicking checkbox and radio button elements

Starting URL: https://bonigarcia.dev/selenium-webdriver-java/web-form.html

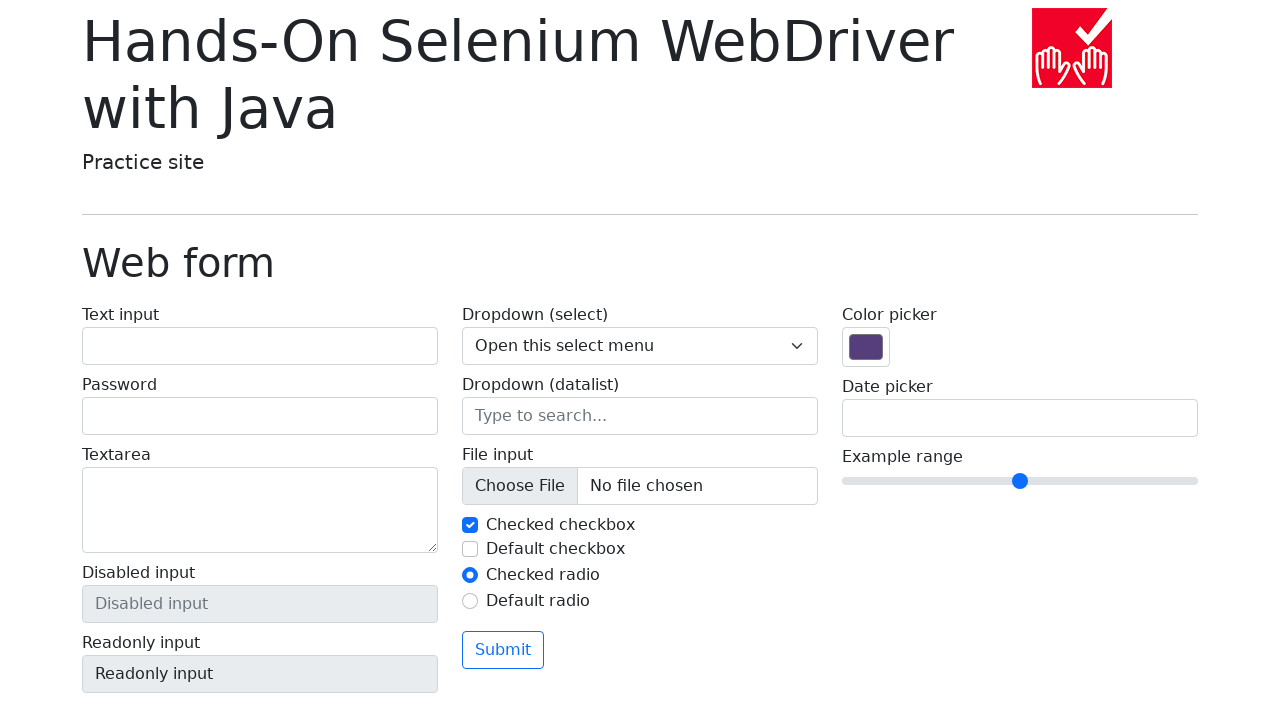

Clicked checkbox element #my-check-2 at (470, 549) on #my-check-2
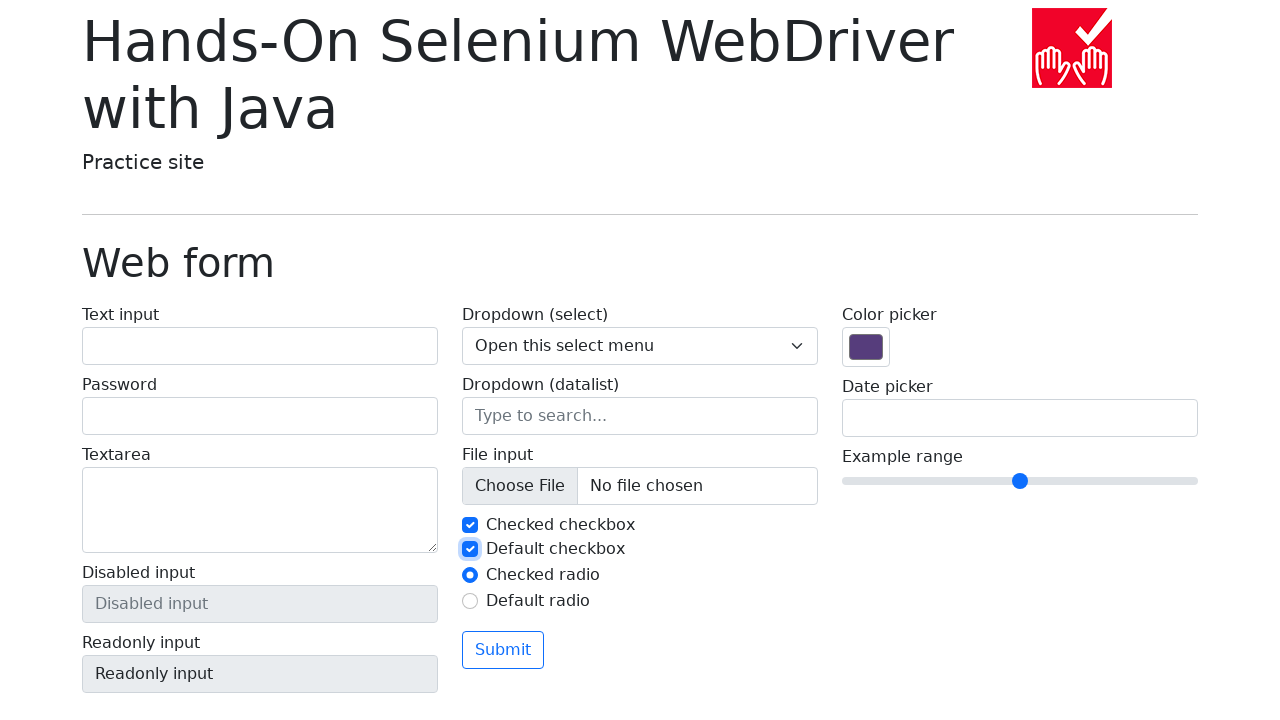

Clicked radio button element #my-radio-2 at (470, 601) on #my-radio-2
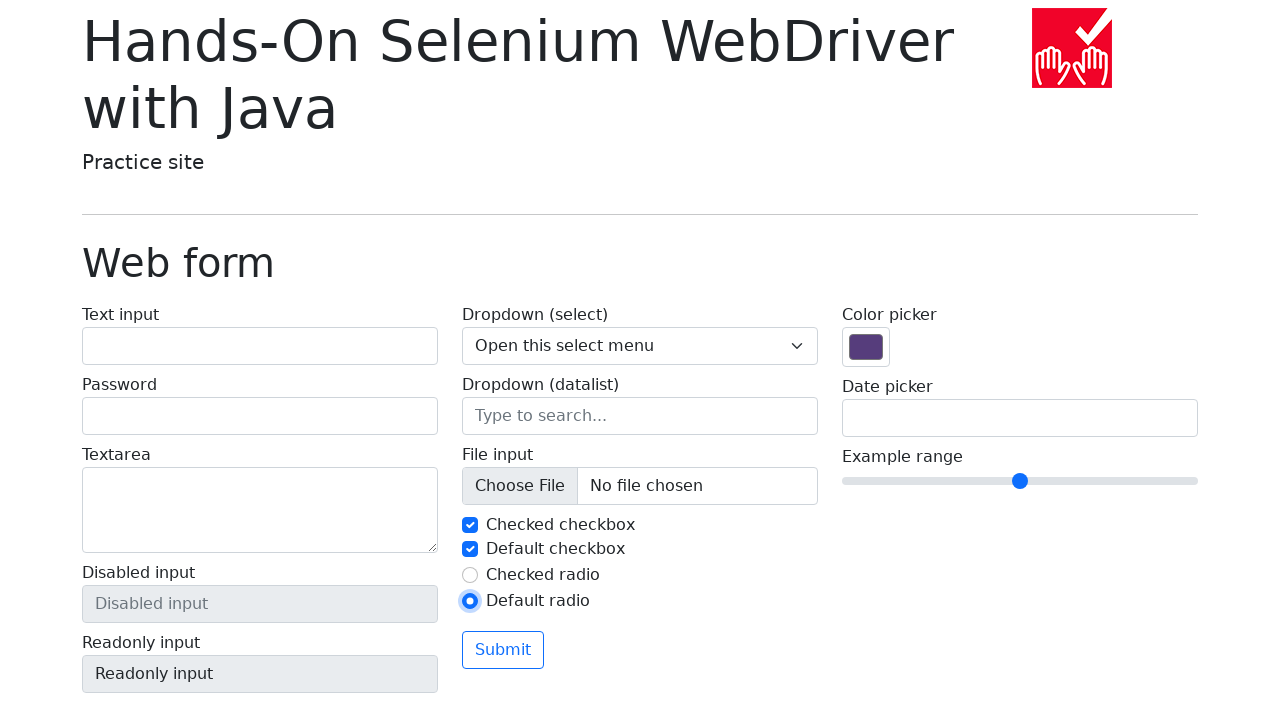

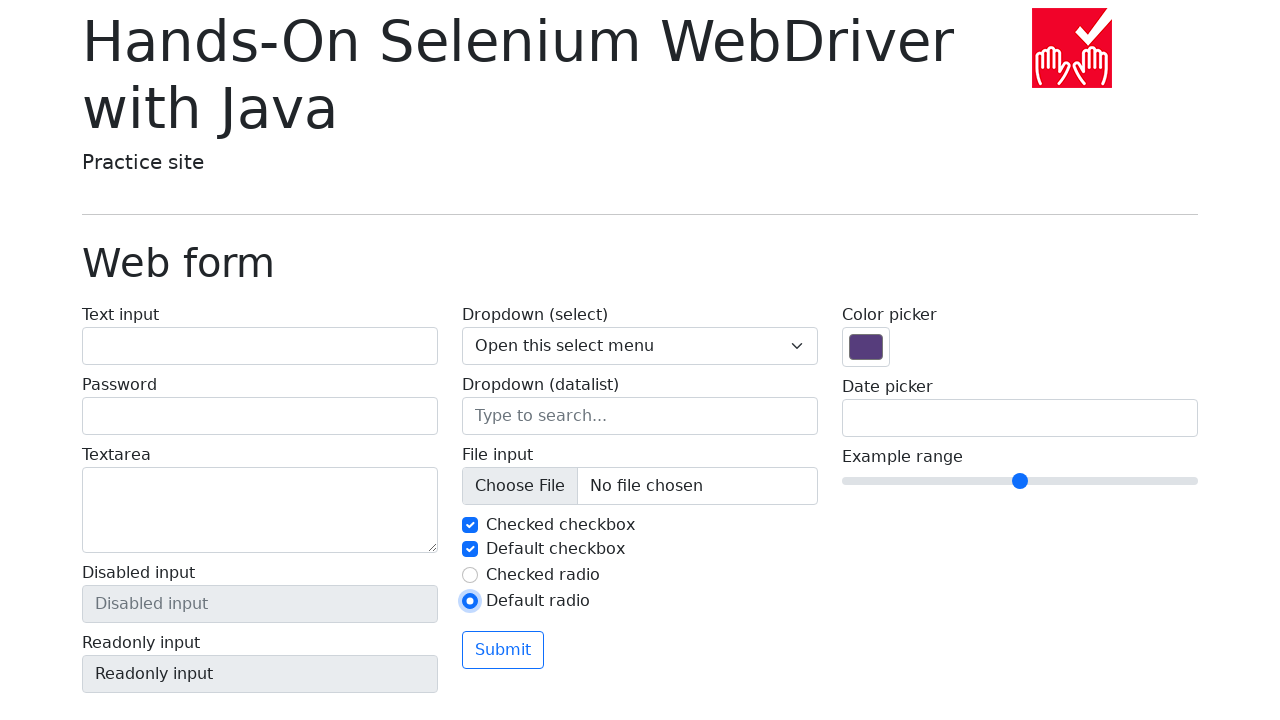